Tests basic page navigation by loading the Rahul Shetty Academy homepage

Starting URL: http://rahulshettyacademy.com

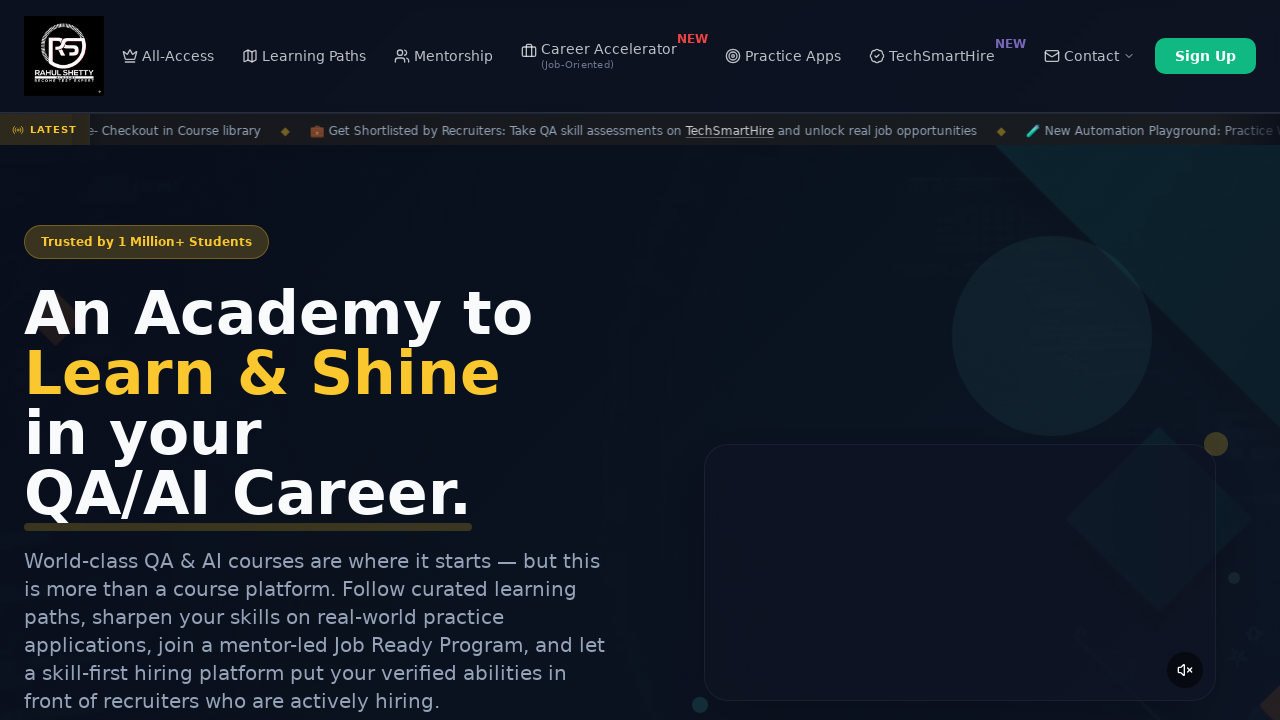

Waited for Rahul Shetty Academy homepage to reach domcontentloaded state
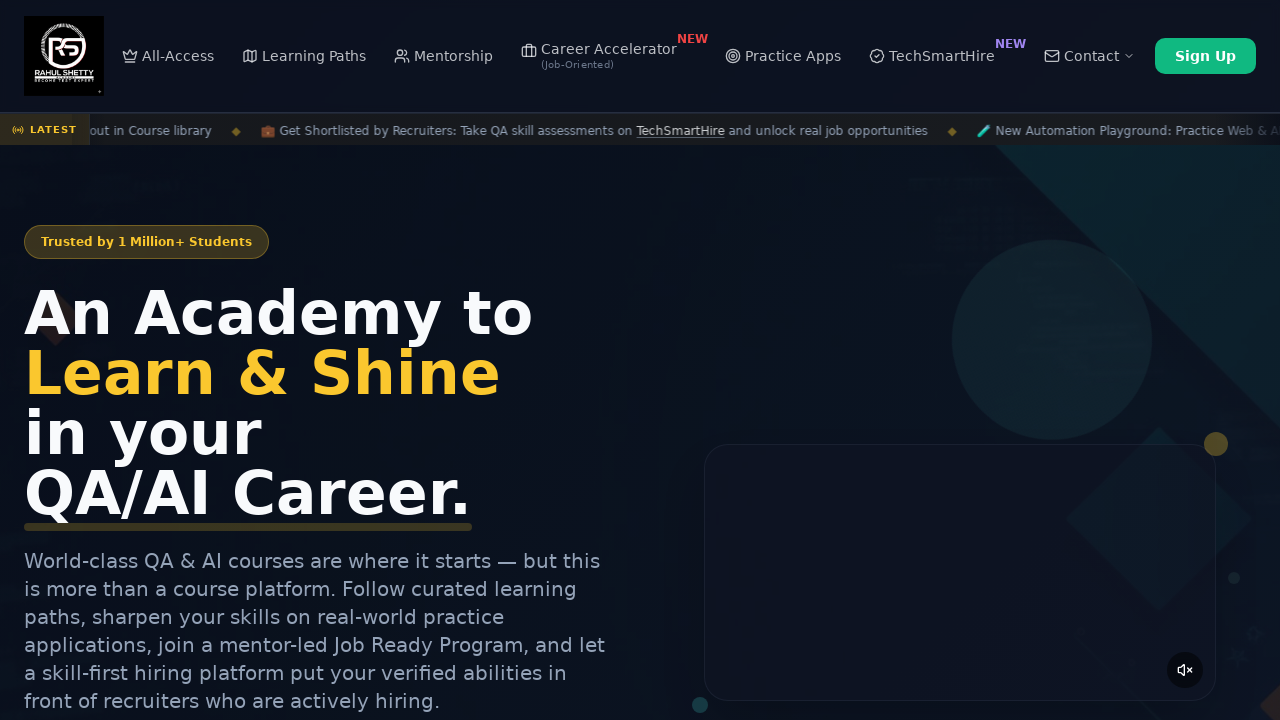

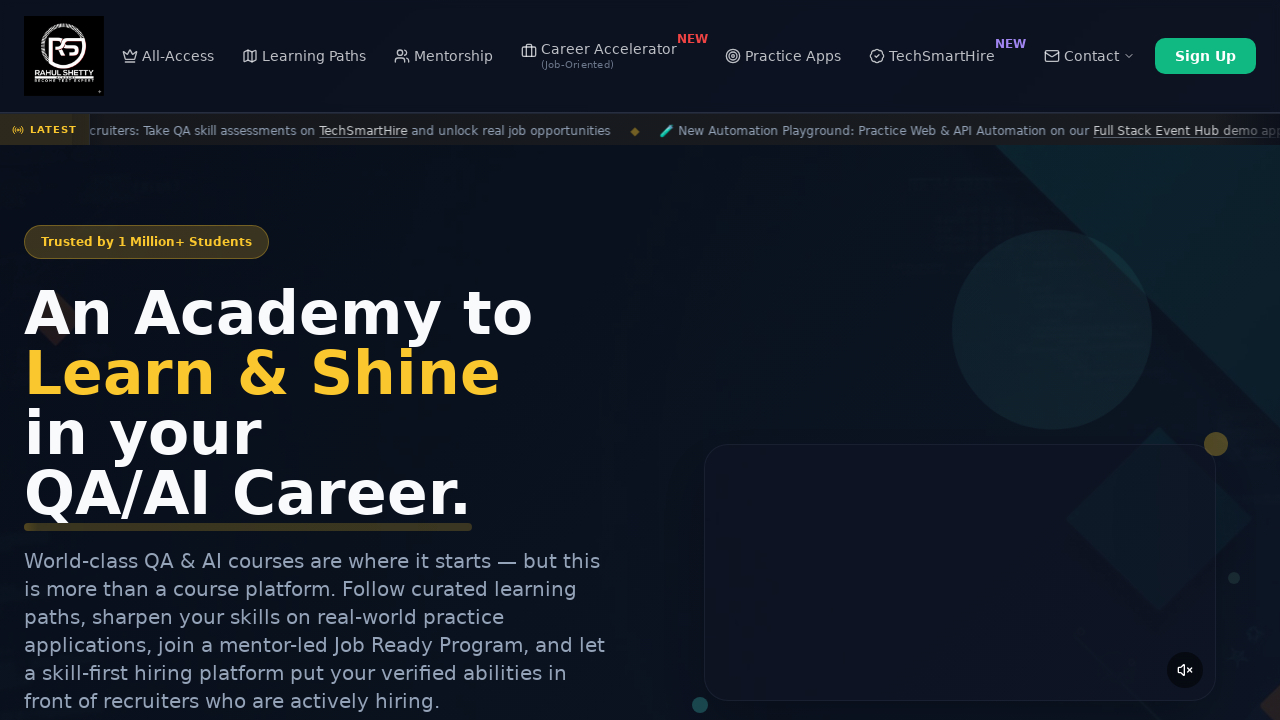